Tests JavaScript alert by clicking the first button, accepting the alert, and verifying the success message

Starting URL: https://testcenter.techproeducation.com/index.php?page=javascript-alerts

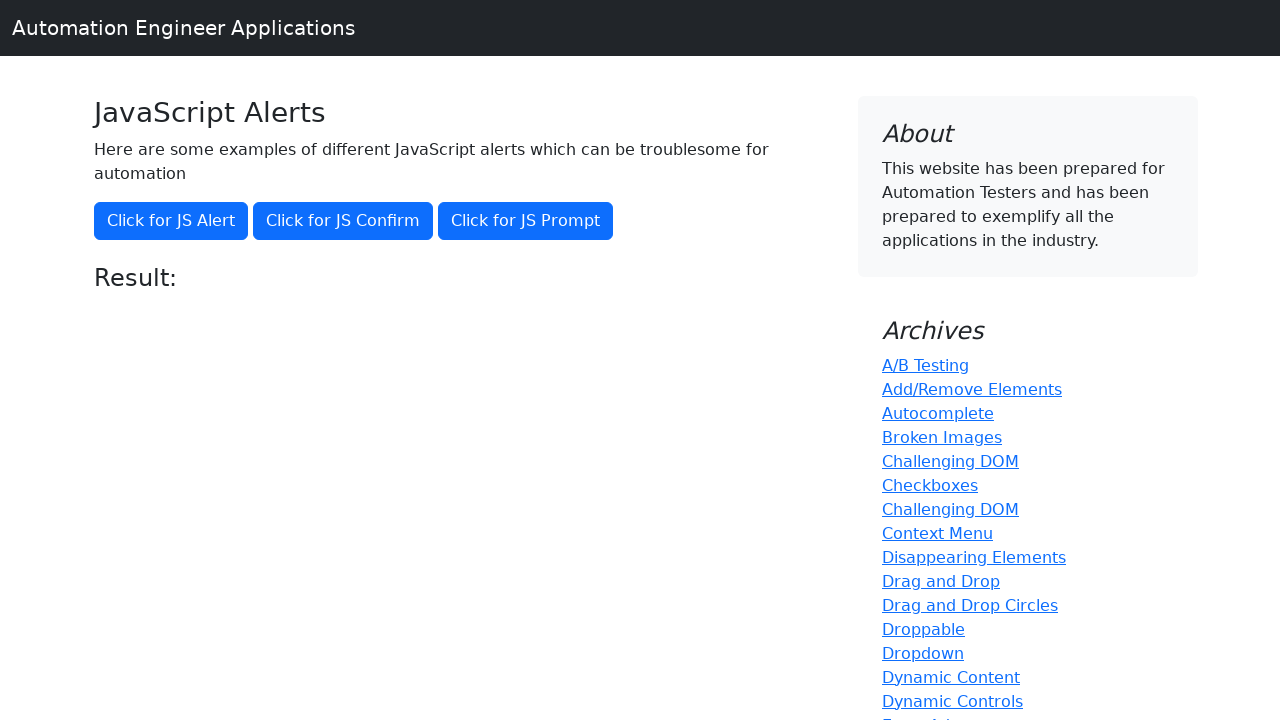

Navigated to JavaScript alerts test page
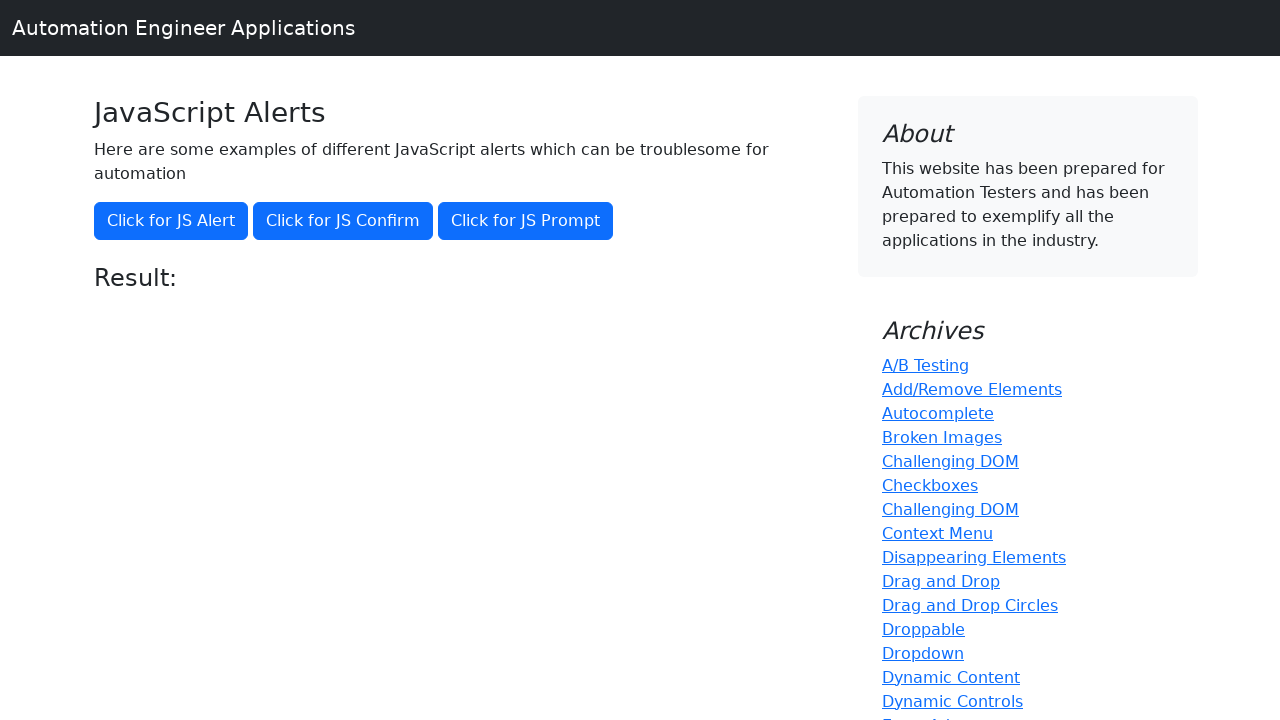

Clicked the first JS Alert button at (171, 221) on xpath=//button[text()='Click for JS Alert']
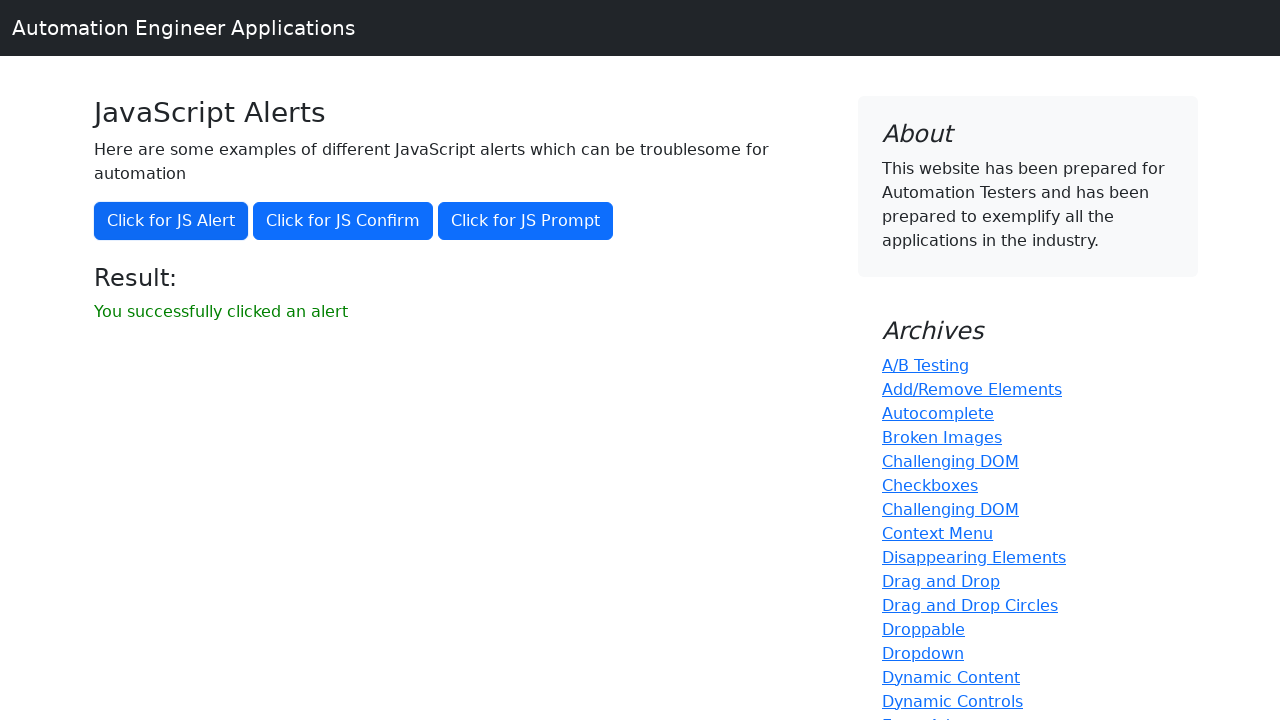

Set up dialog handler to accept alerts
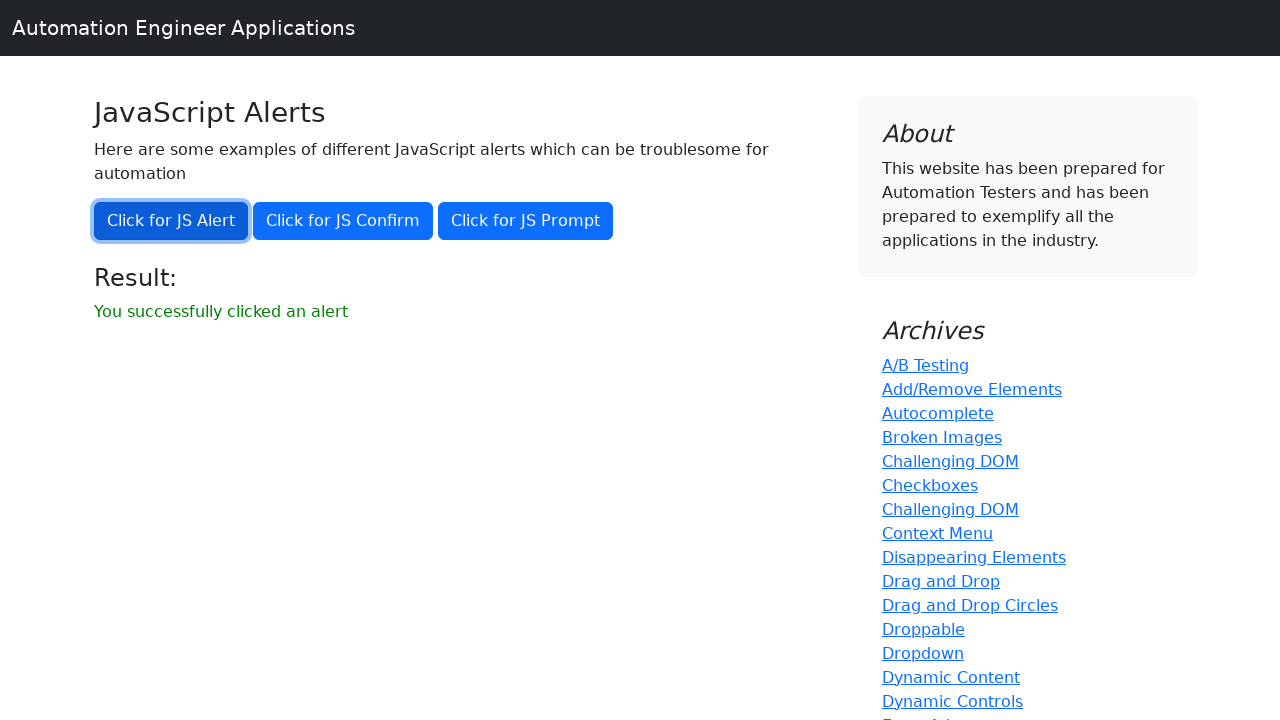

Clicked JS Alert button and accepted the alert at (171, 221) on xpath=//button[text()='Click for JS Alert']
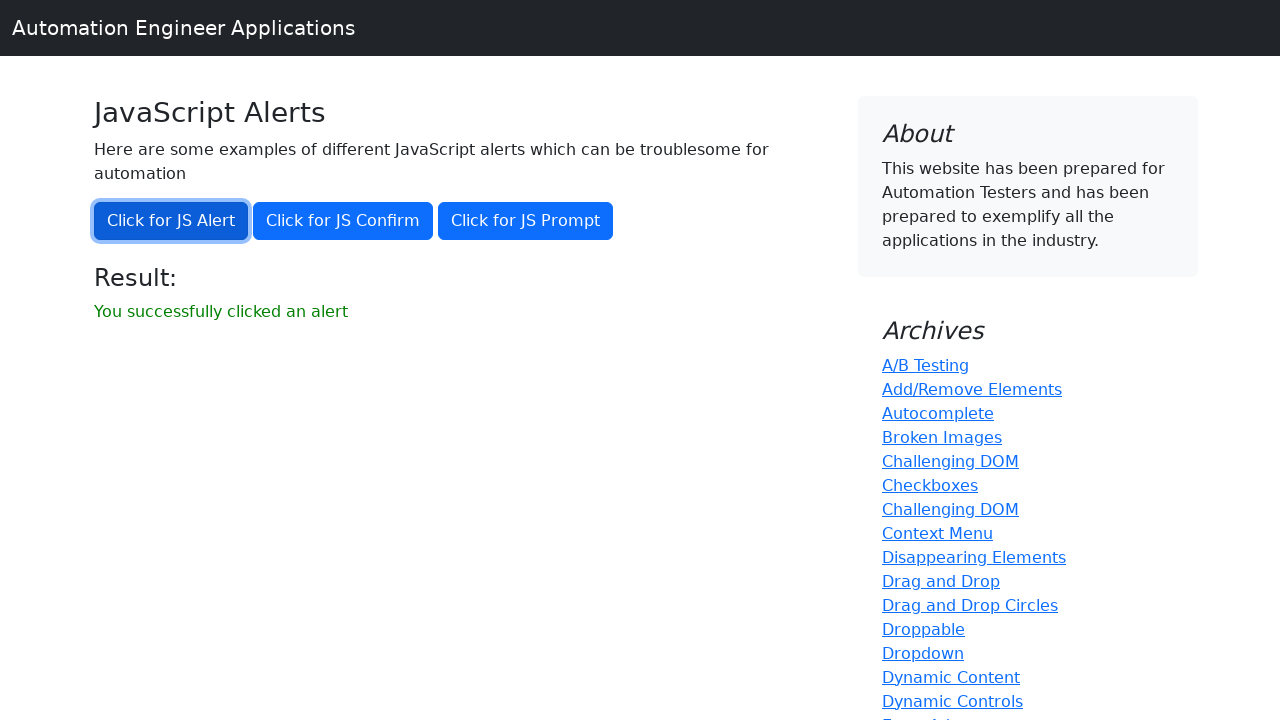

Retrieved result message text
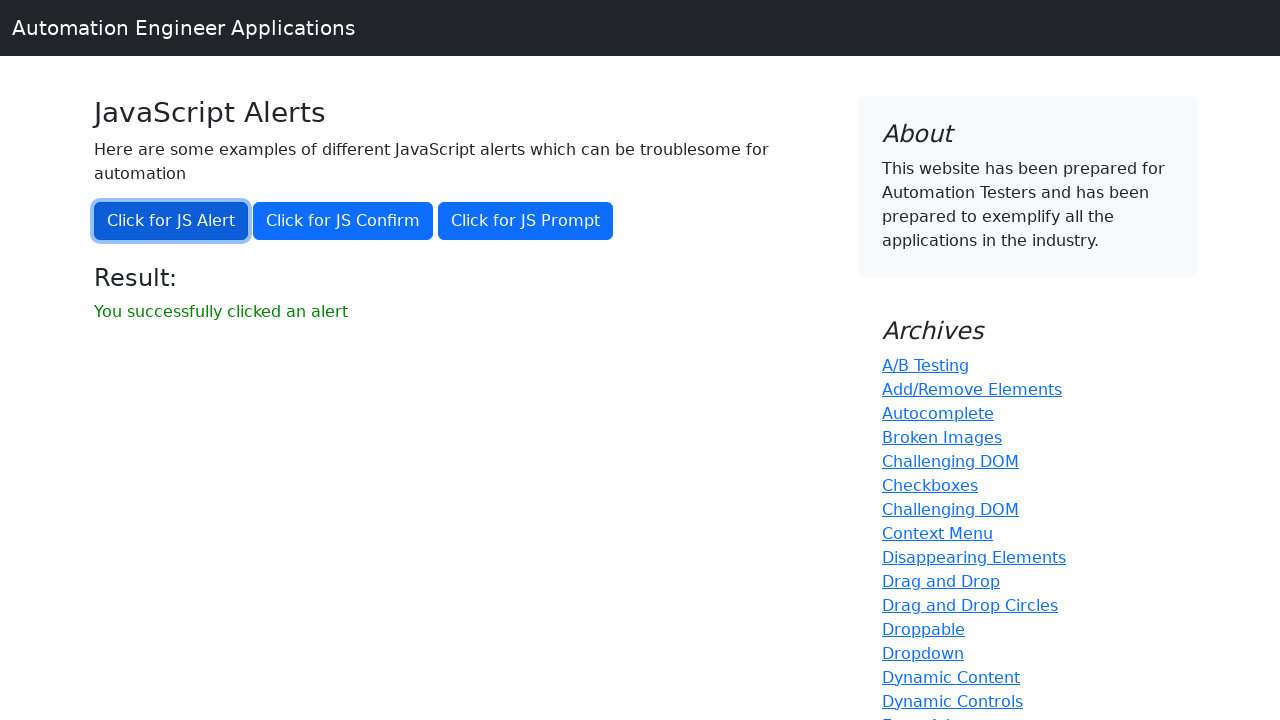

Verified success message: 'You successfully clicked an alert'
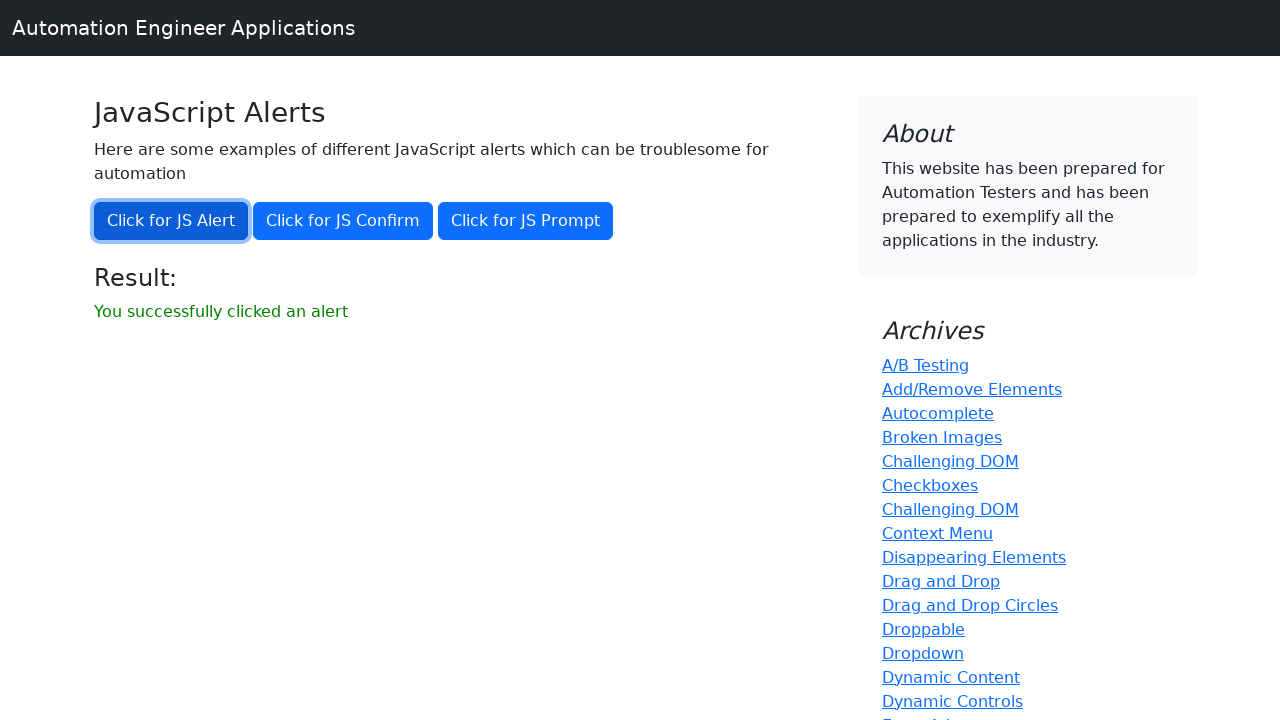

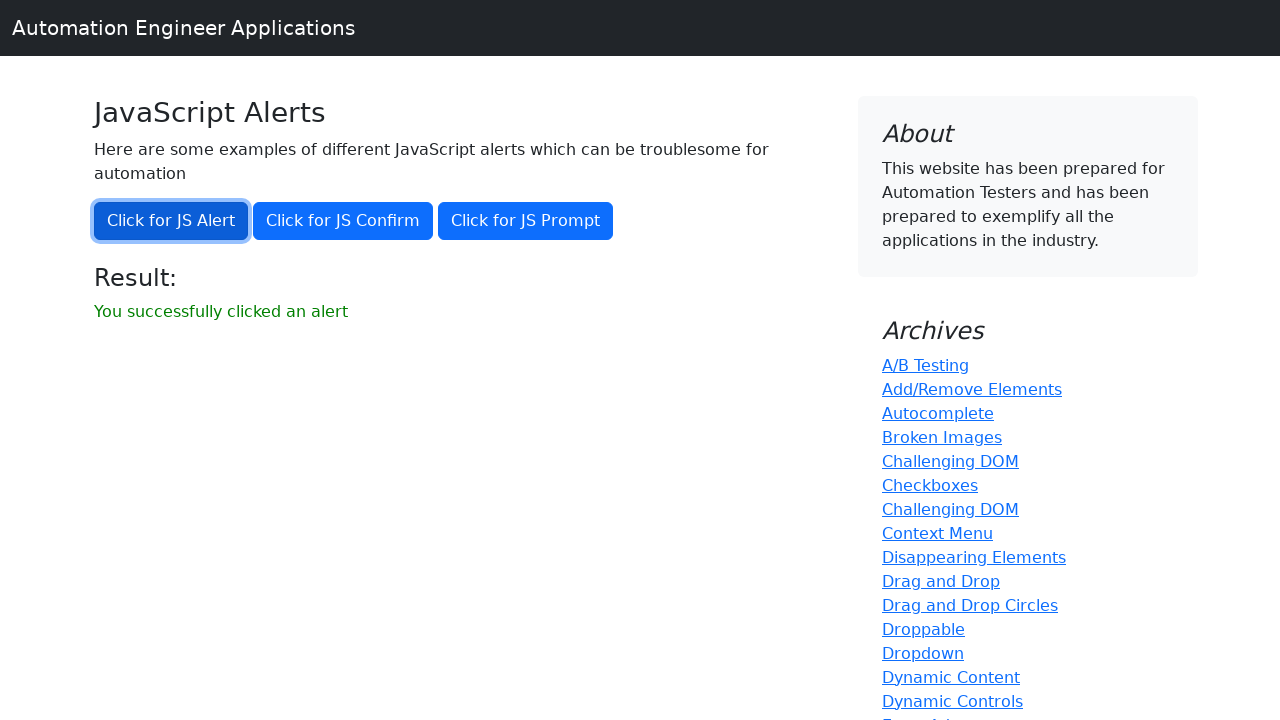